Tests firstName field validation with lowercase characters and spaces exceeding 50 characters

Starting URL: https://buggy.justtestit.org/register

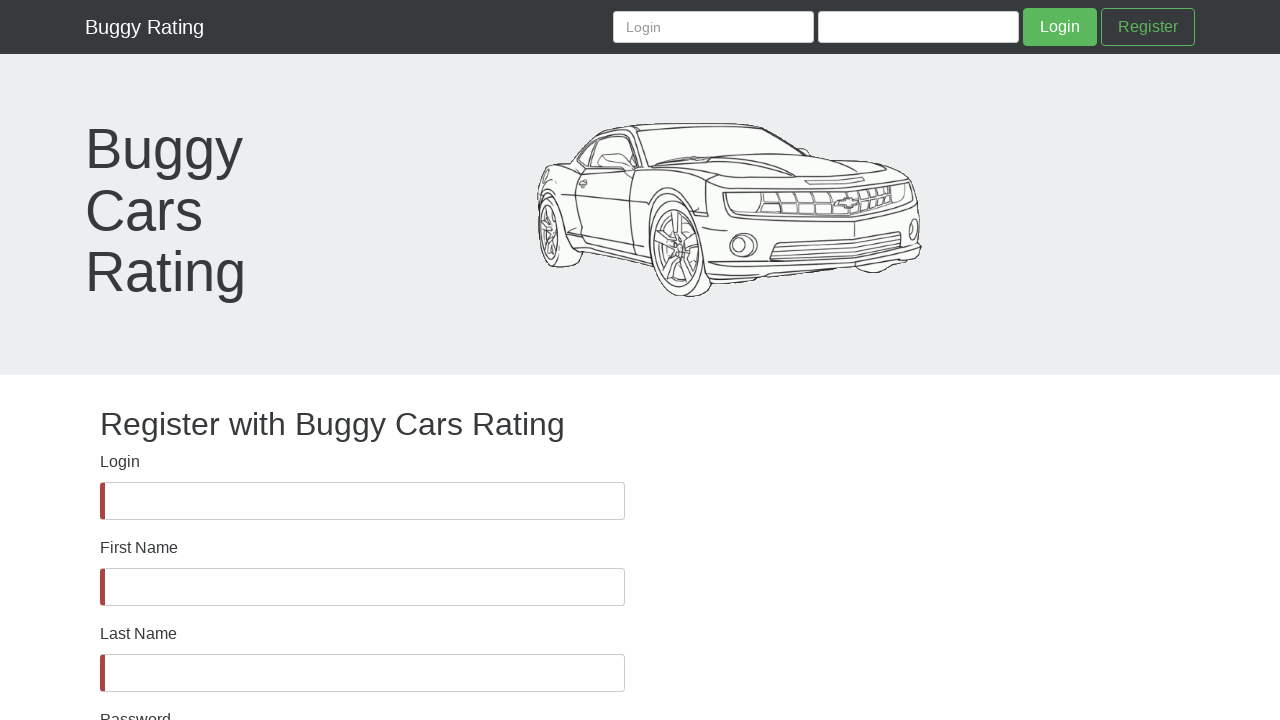

Waited for firstName field to become visible
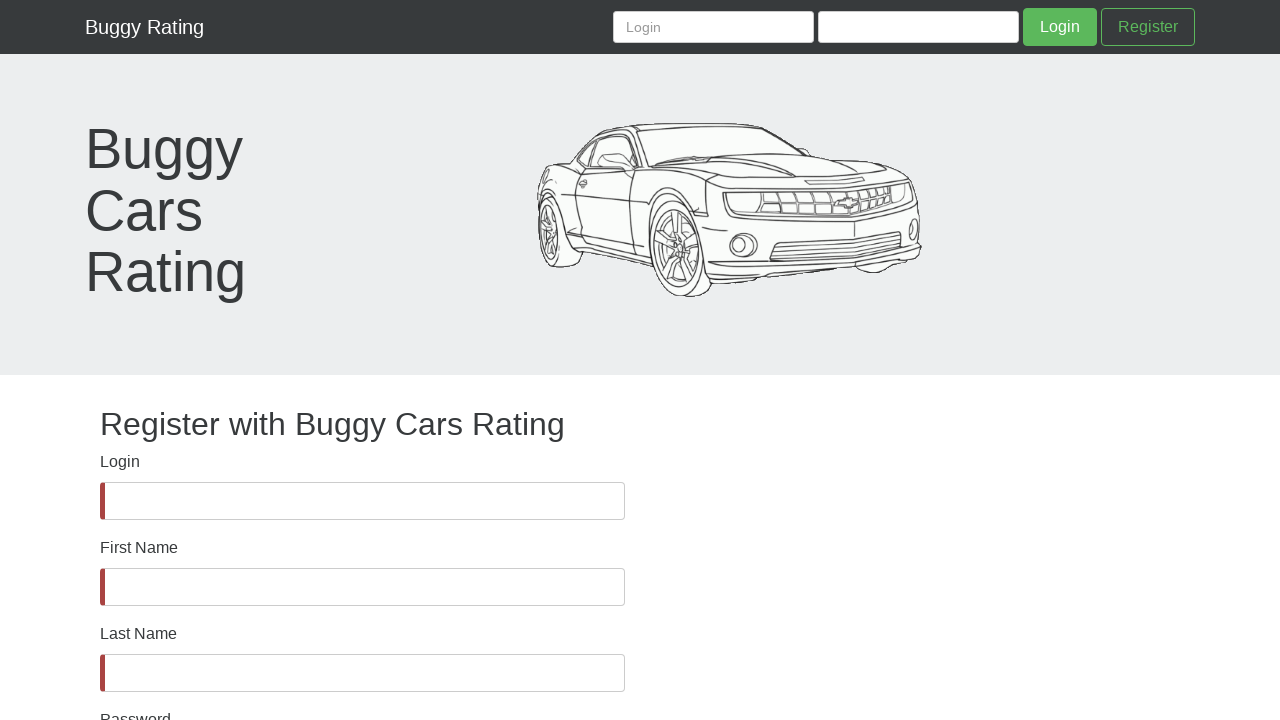

Filled firstName field with lowercase characters and blank spaces exceeding 50 character limit on #firstName
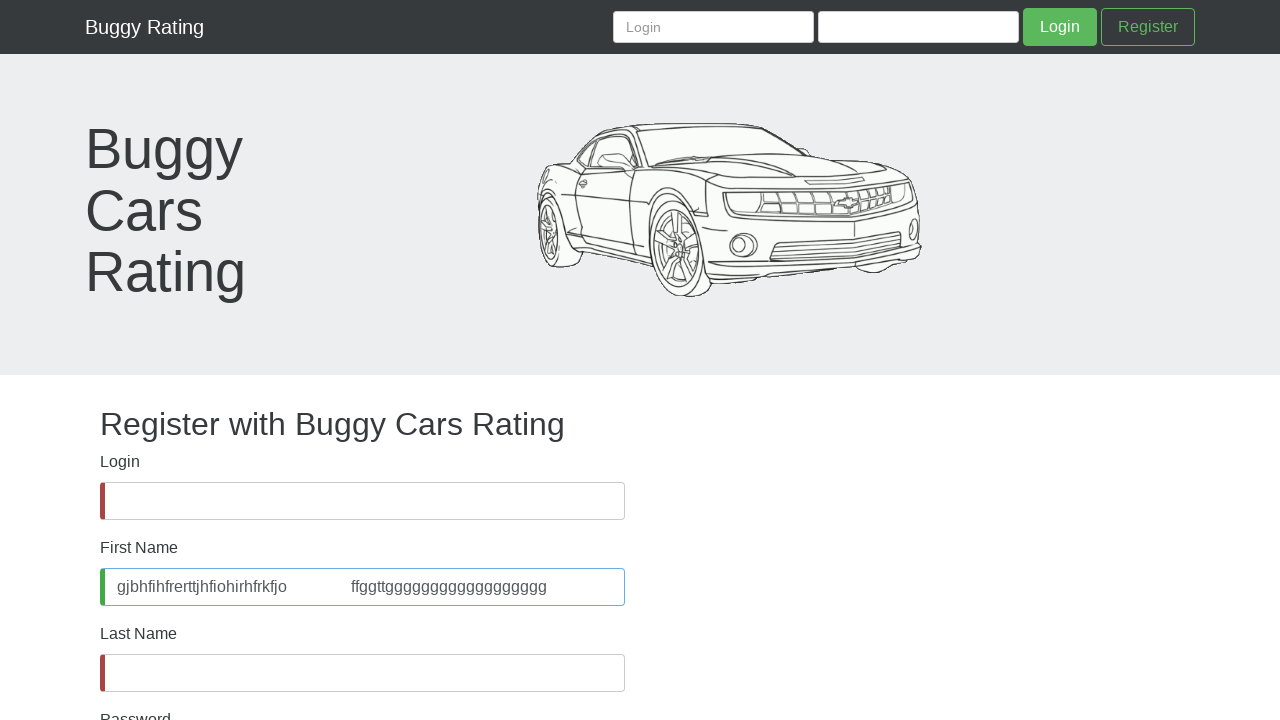

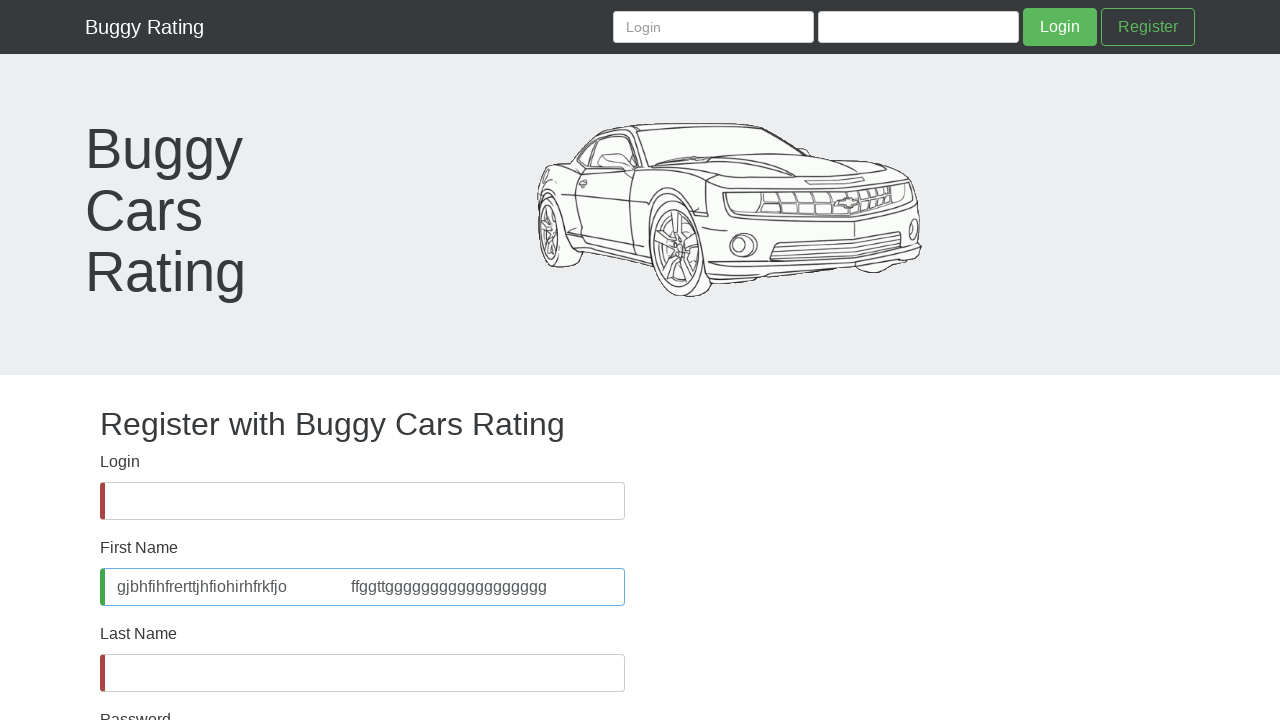